Simple navigation test that opens the Chrome Driver storage page and waits briefly to verify the page loads

Starting URL: http://chromedriver.storage.googleapis.com/index.html?path=2.30/

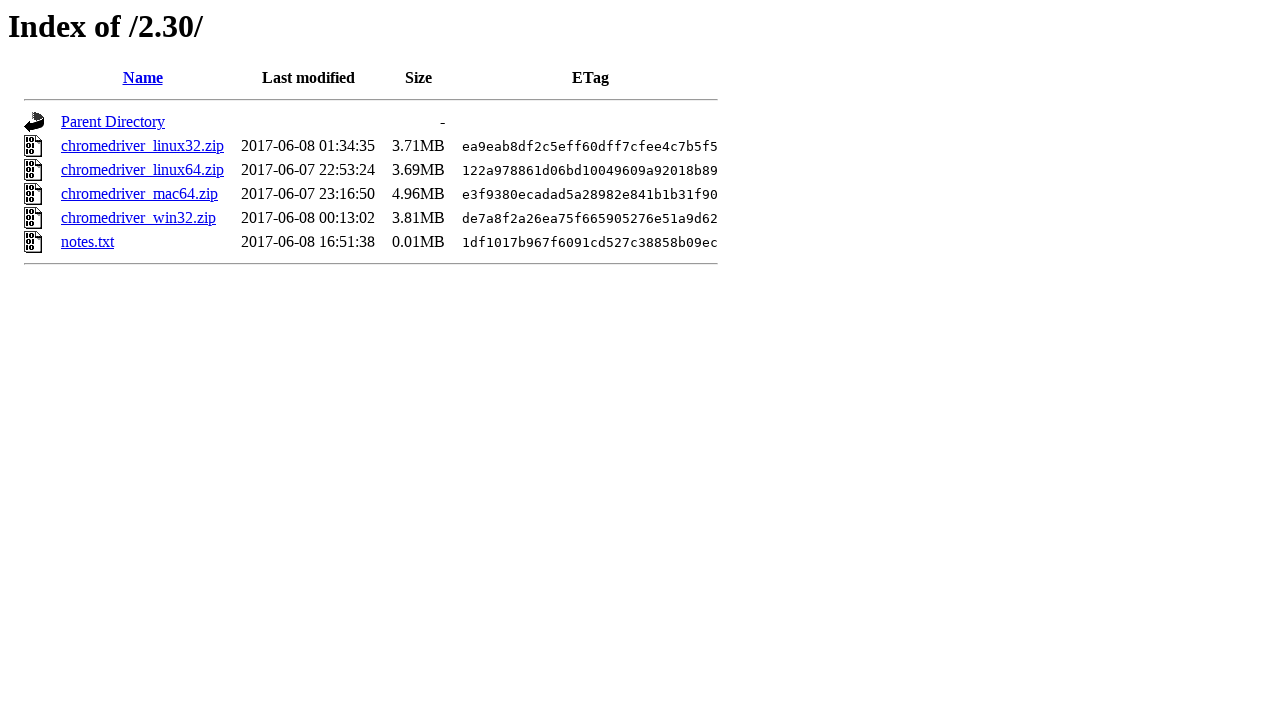

Navigated to ChromeDriver storage page
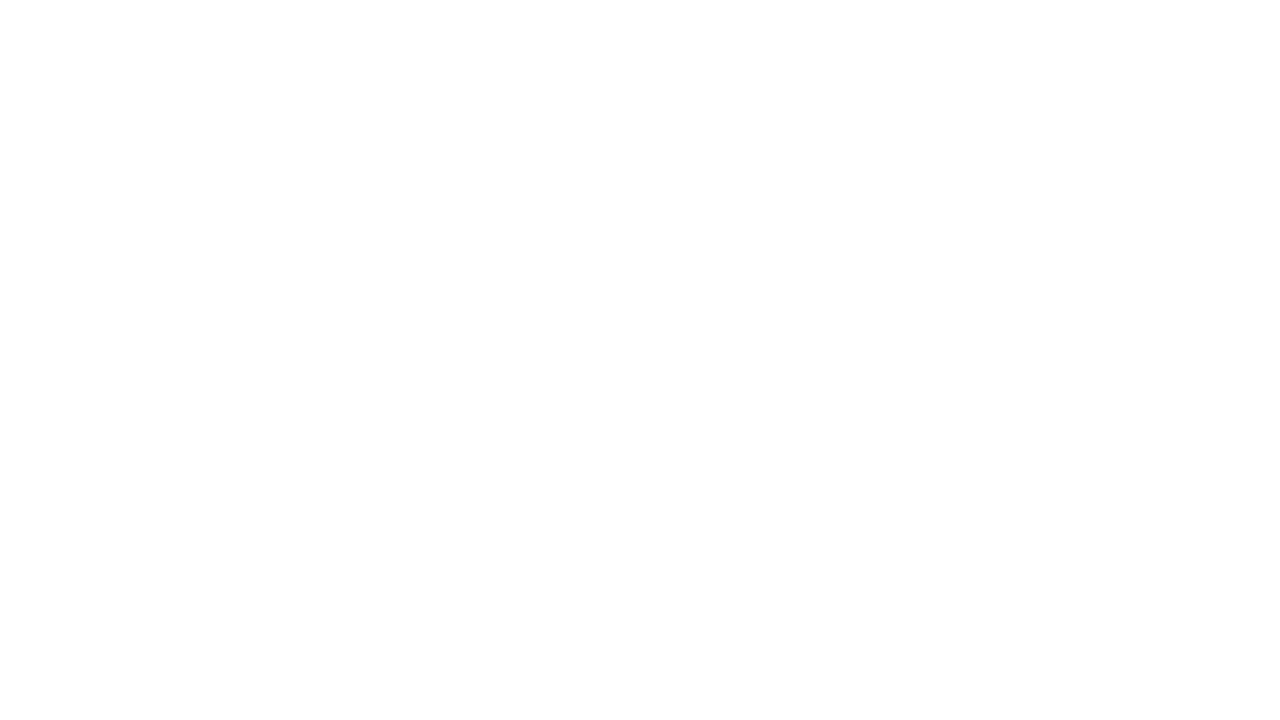

Page DOM content loaded successfully
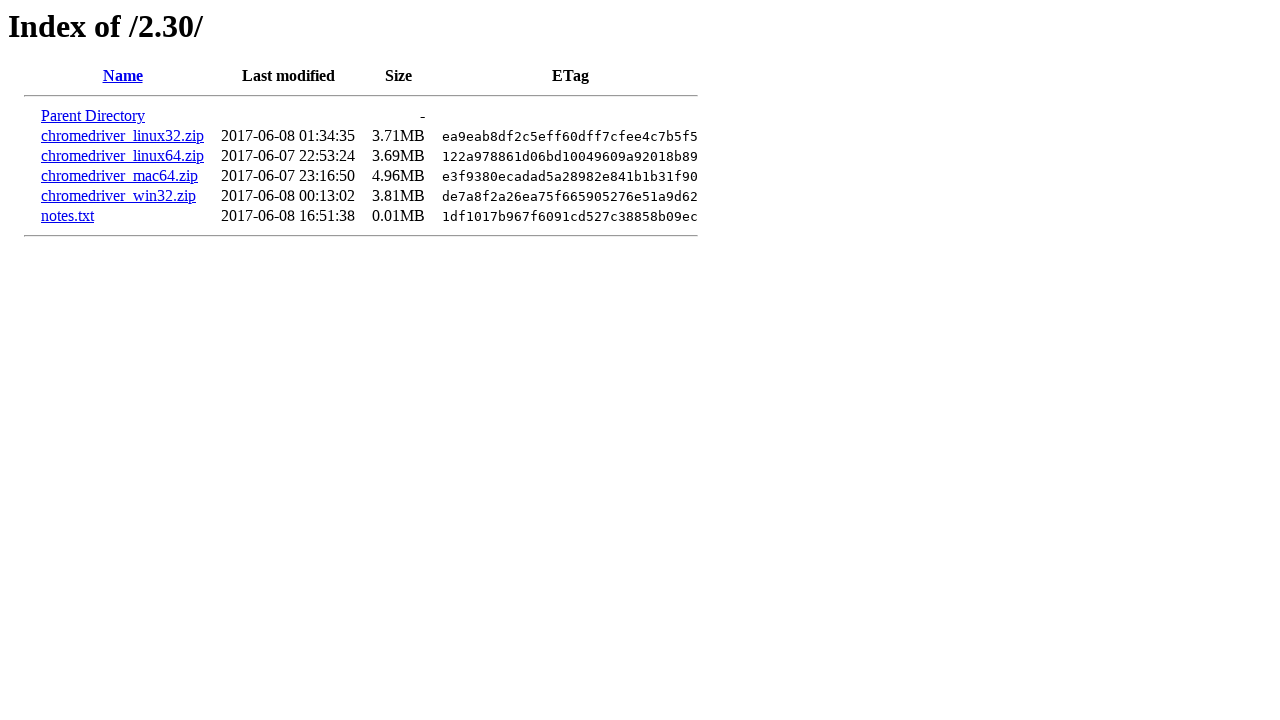

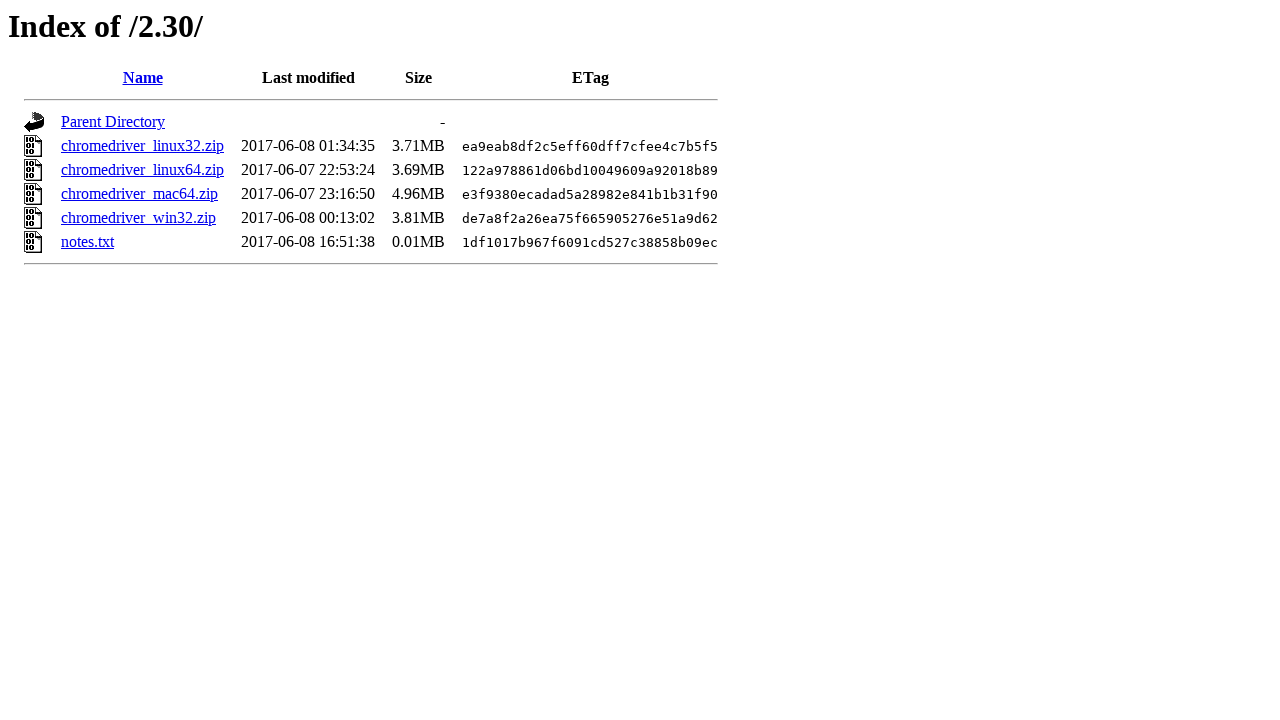